Tests scrolling functionality on a page and within a table element, then verifies that the sum of values in a table column matches the displayed total

Starting URL: https://rahulshettyacademy.com/AutomationPractice/

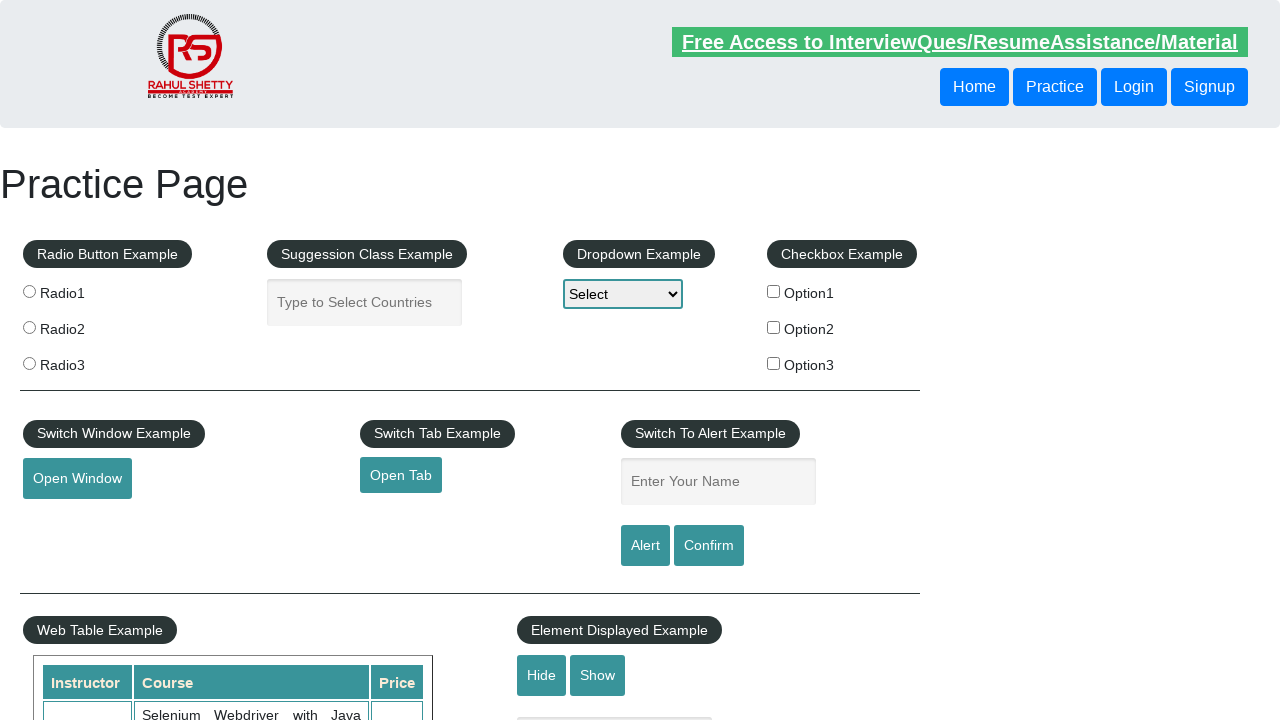

Navigated to AutomationPractice page
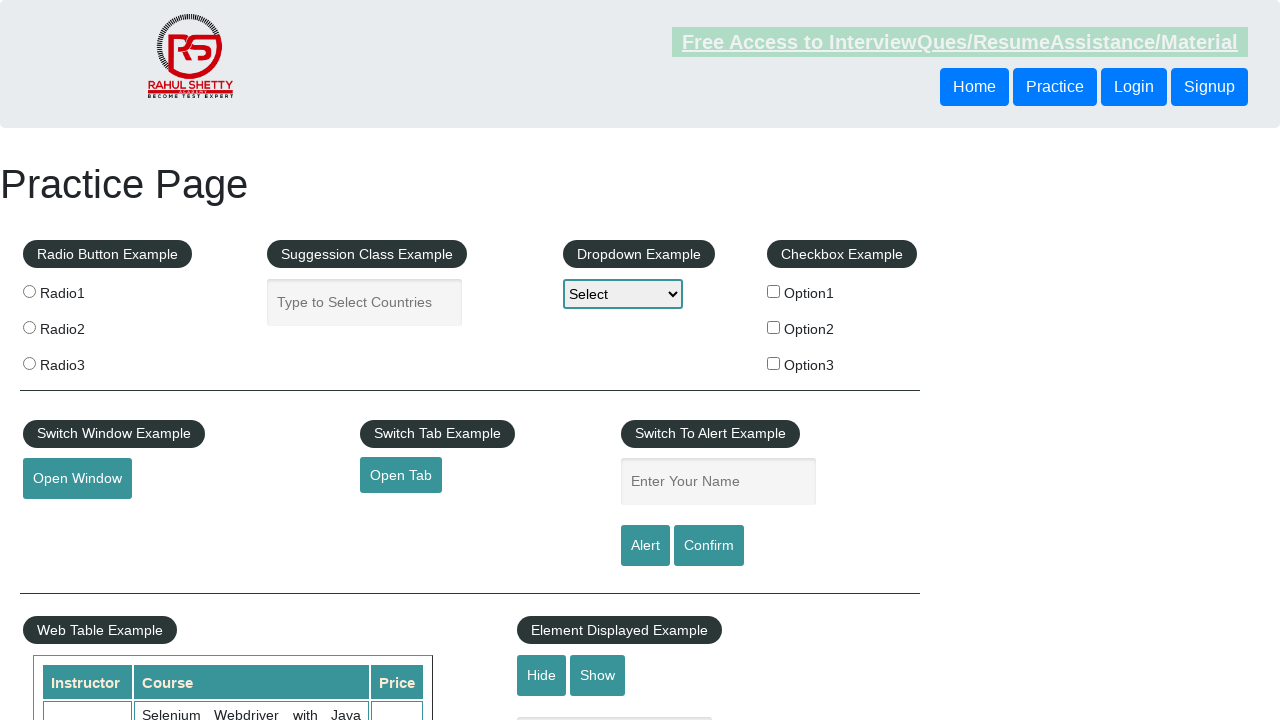

Scrolled main page down by 500 pixels
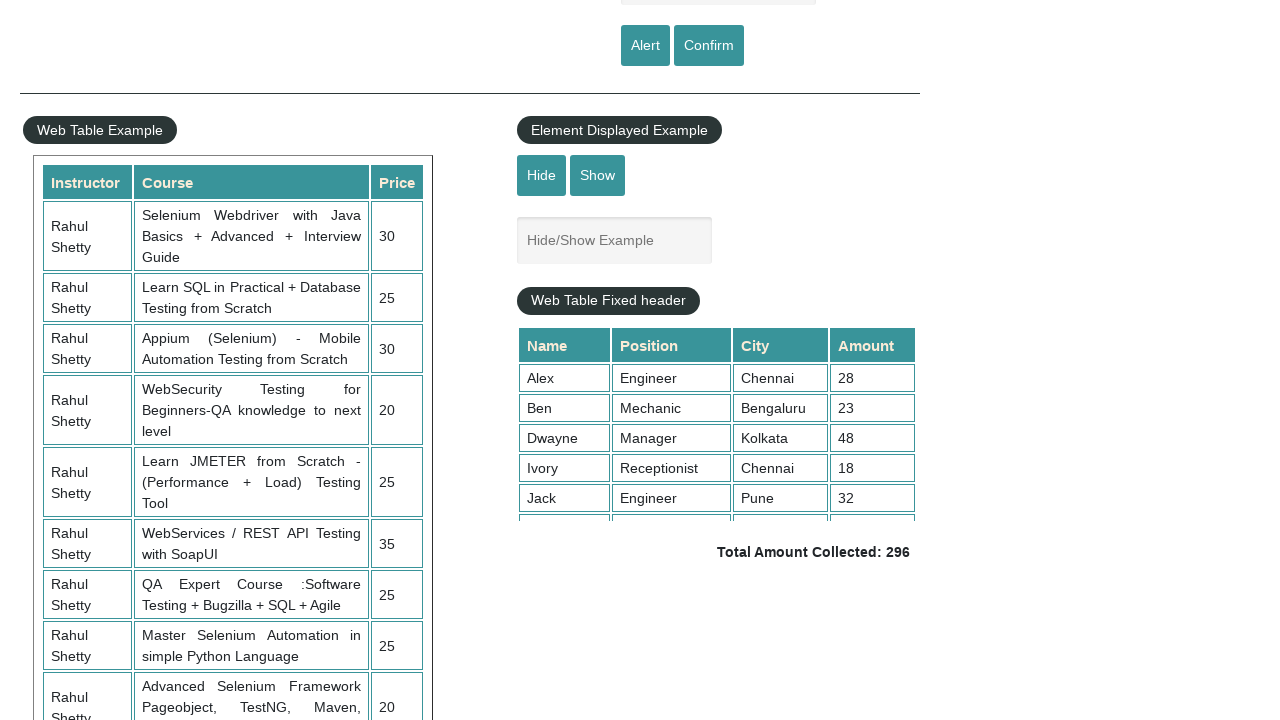

Waited 3 seconds for scroll animation to complete
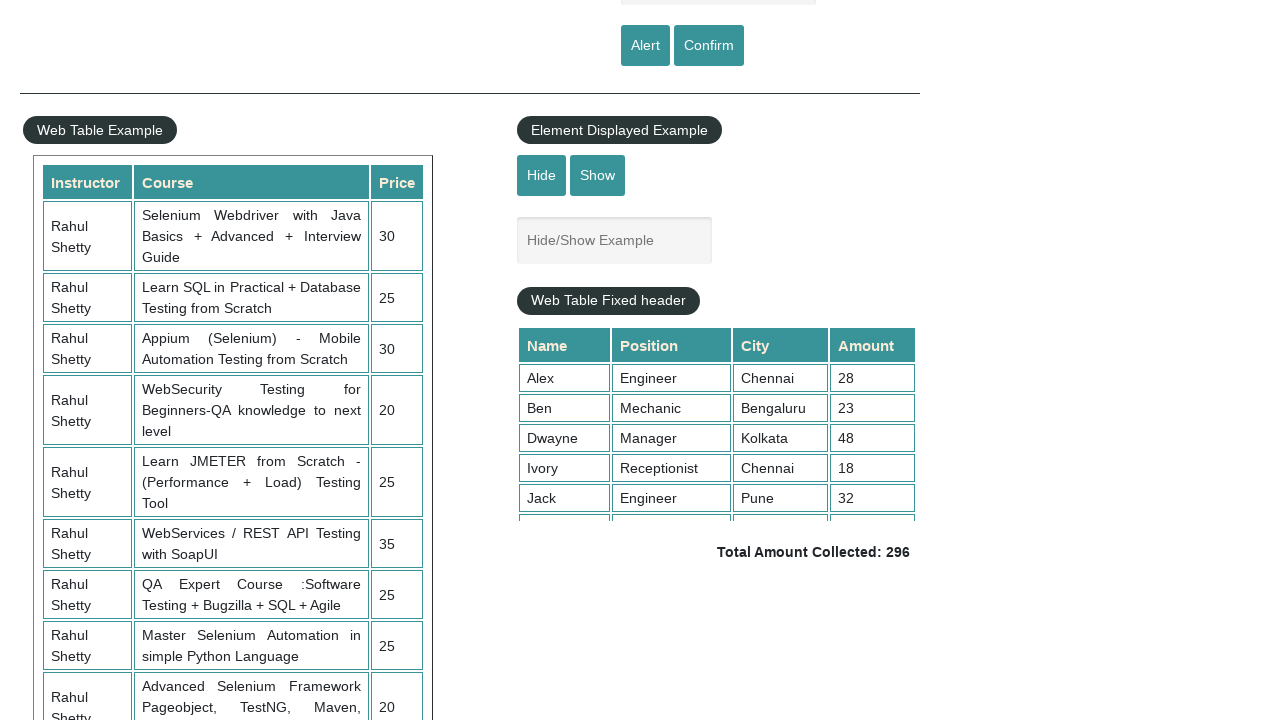

Scrolled table element down by 500 pixels
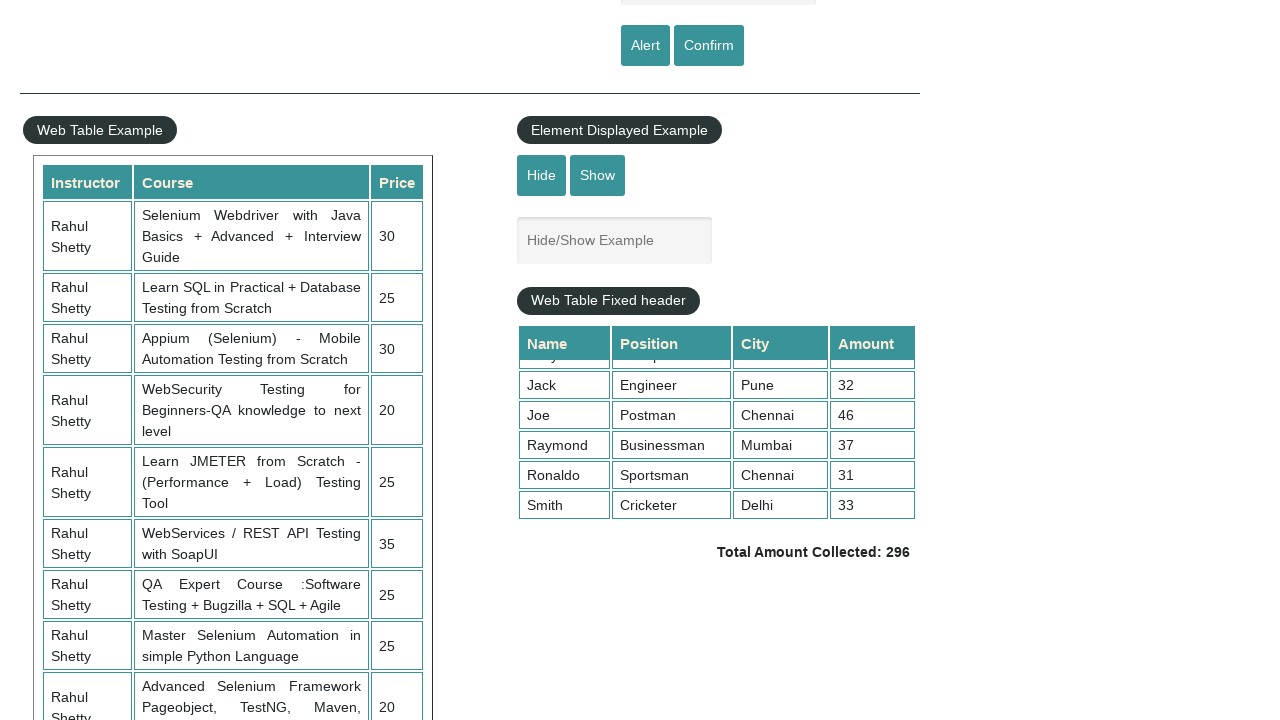

Retrieved all values from 4th column of table
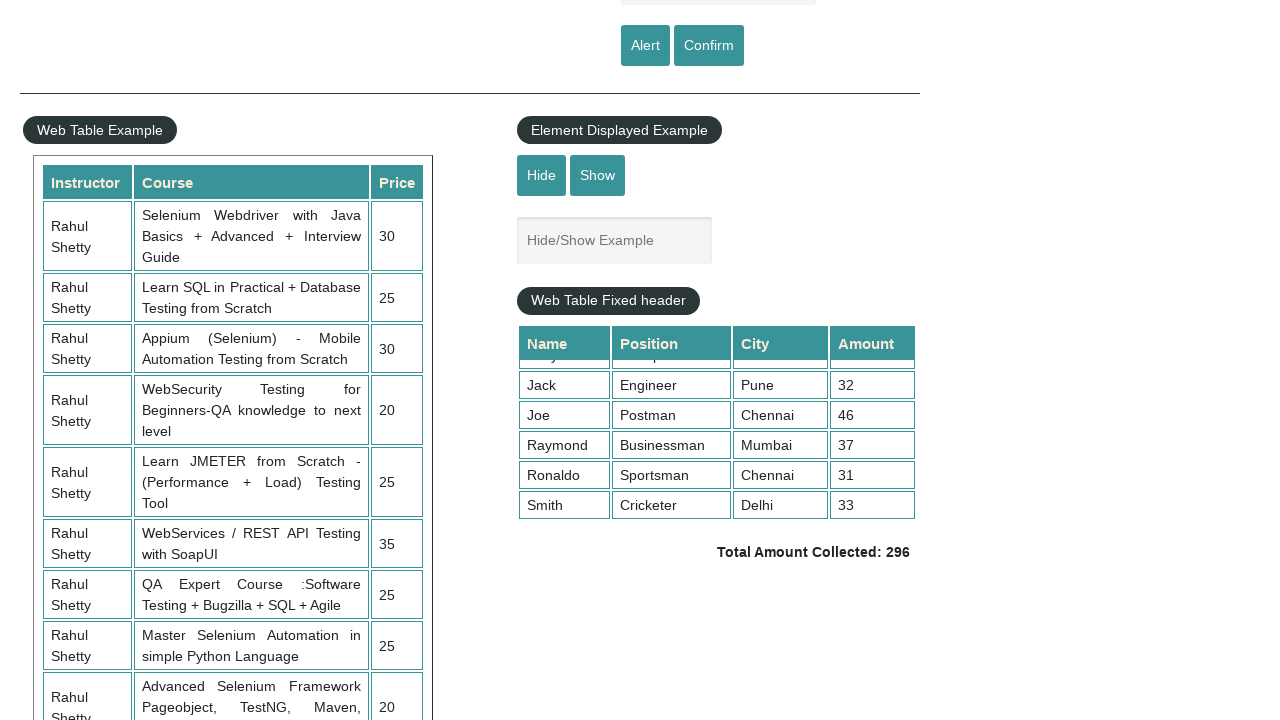

Calculated sum of column values: 296
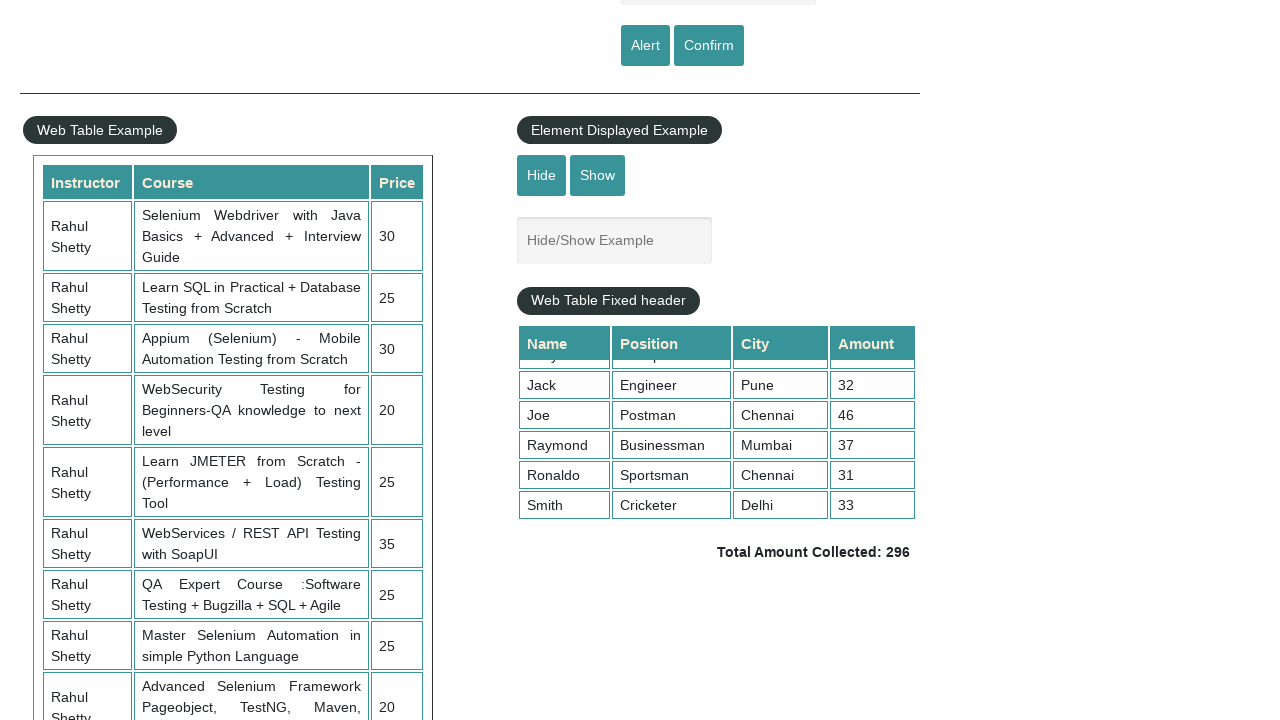

Retrieved displayed total amount text
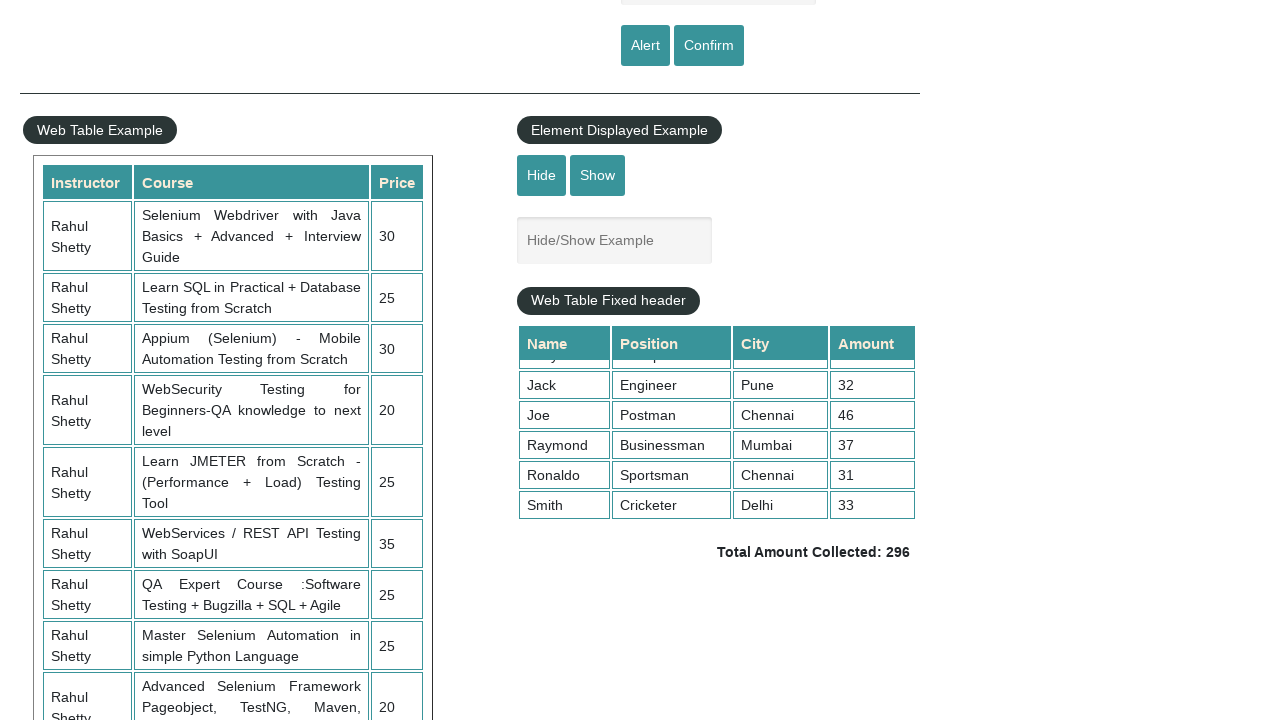

Parsed displayed total: 296
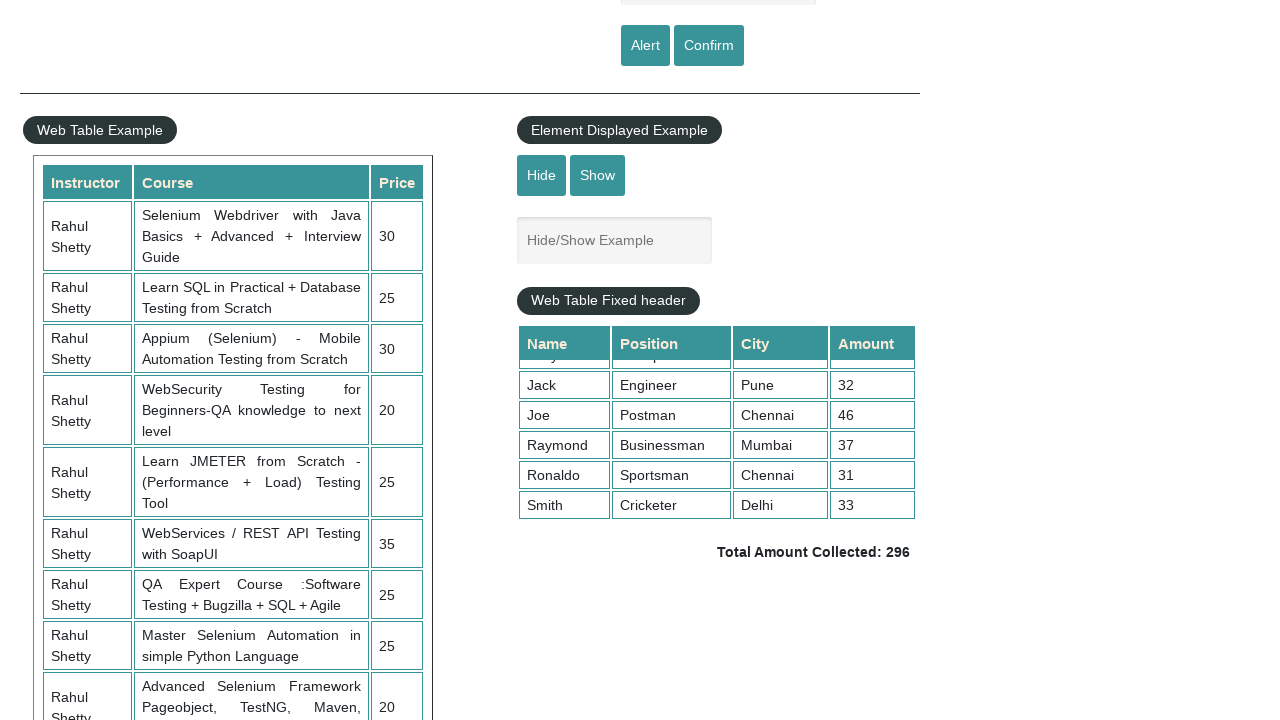

Verified calculated sum (296) matches displayed total (296)
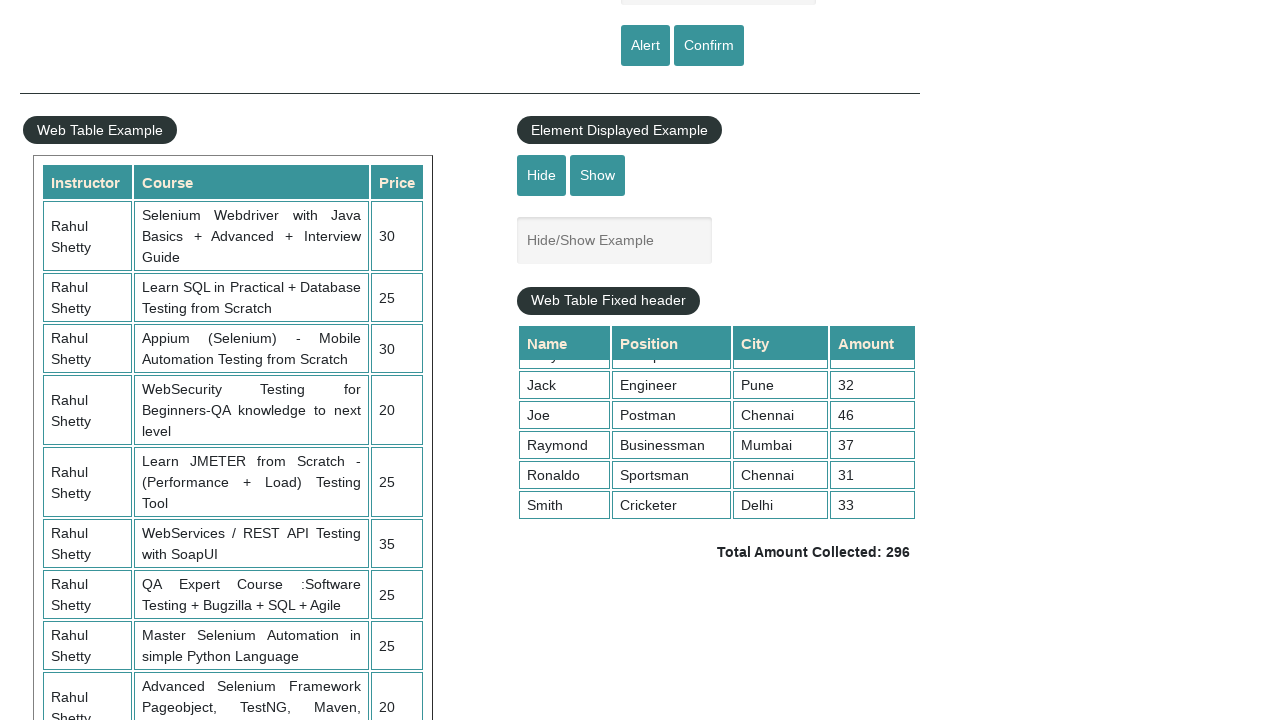

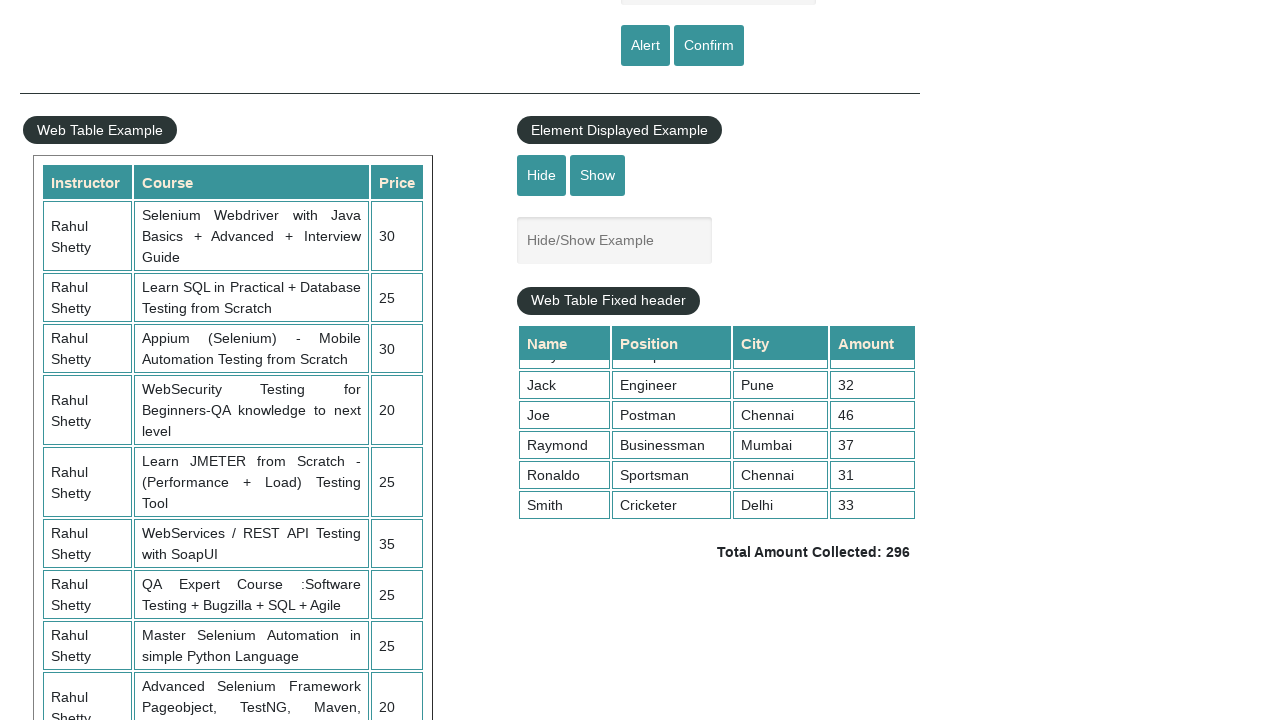